Navigates to a Selenium test page, waits for a button to be displayed, and clicks it to trigger a JavaScript exception.

Starting URL: https://www.selenium.dev/selenium/web/bidi/logEntryAdded.html

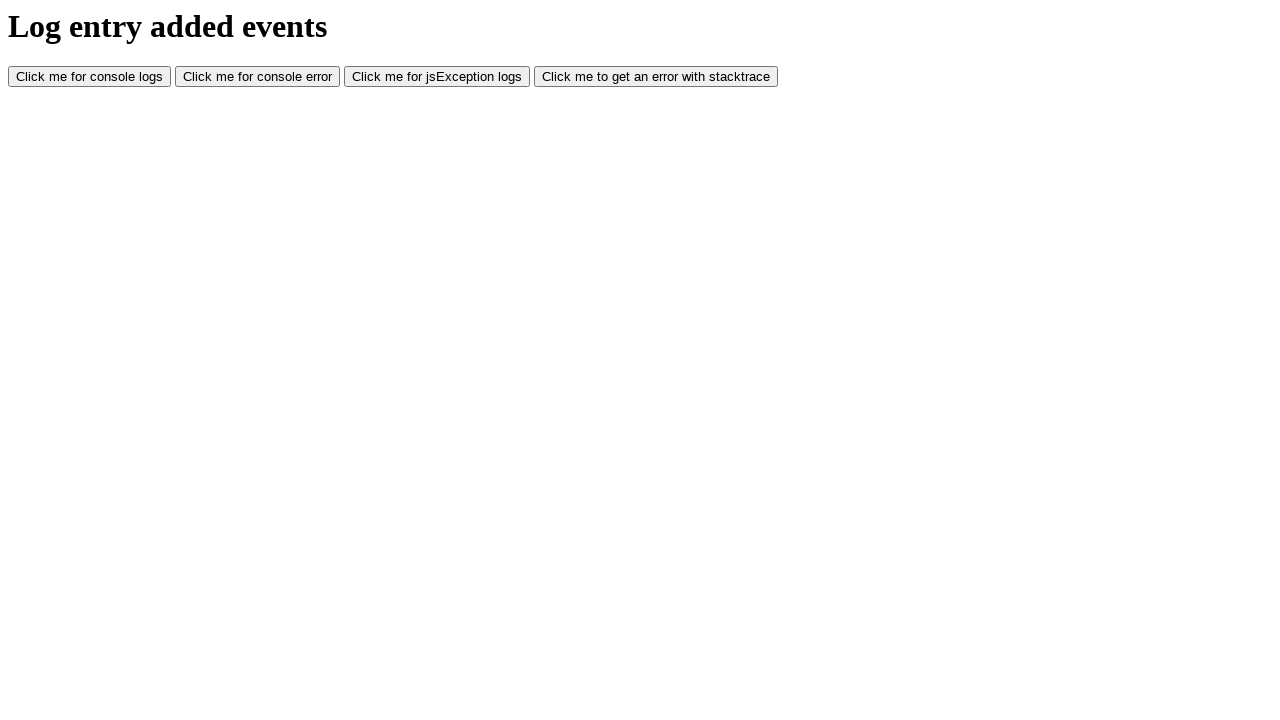

JS Exception button is now visible
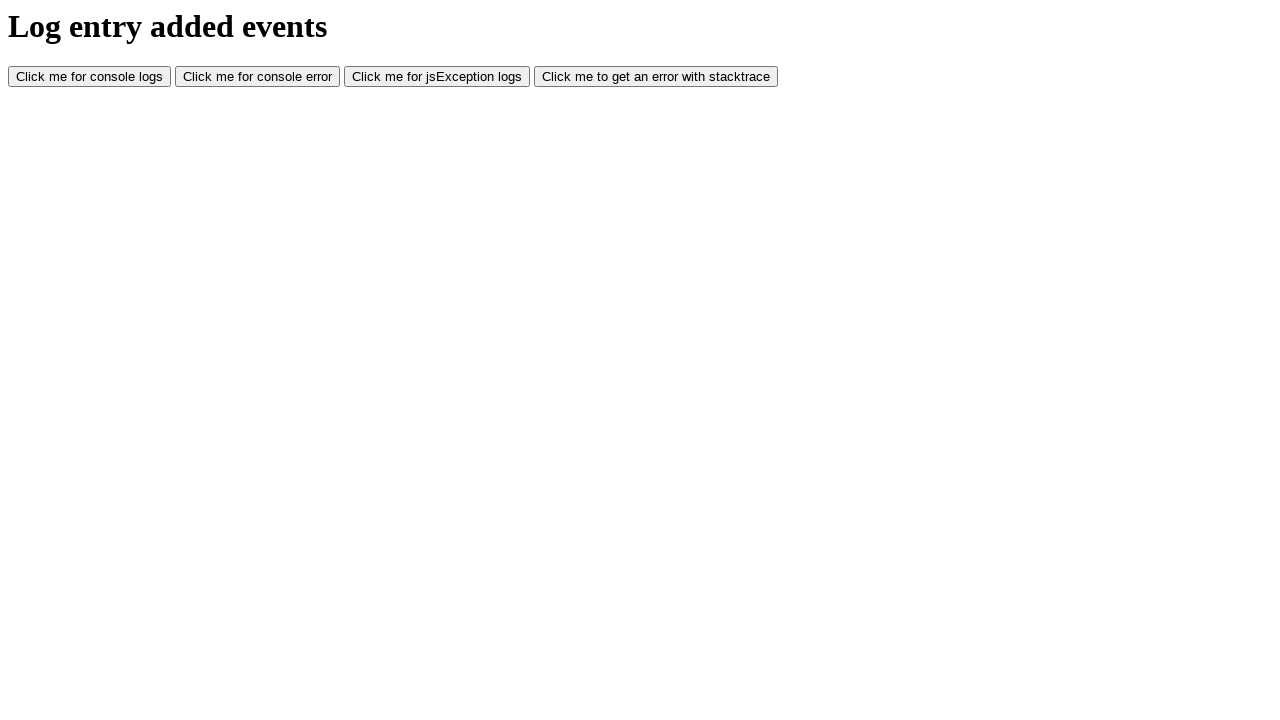

Clicked JS Exception button to trigger JavaScript exception at (437, 77) on #jsException
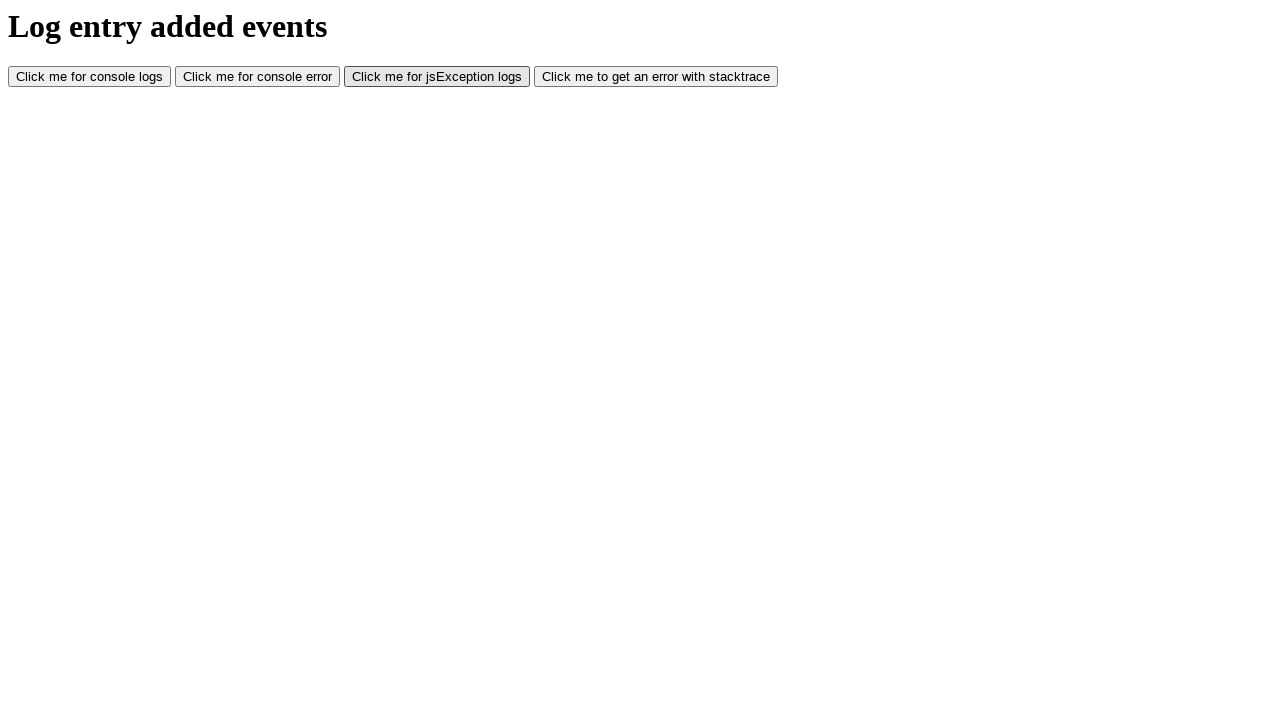

Waited 500ms for JavaScript exception to be triggered
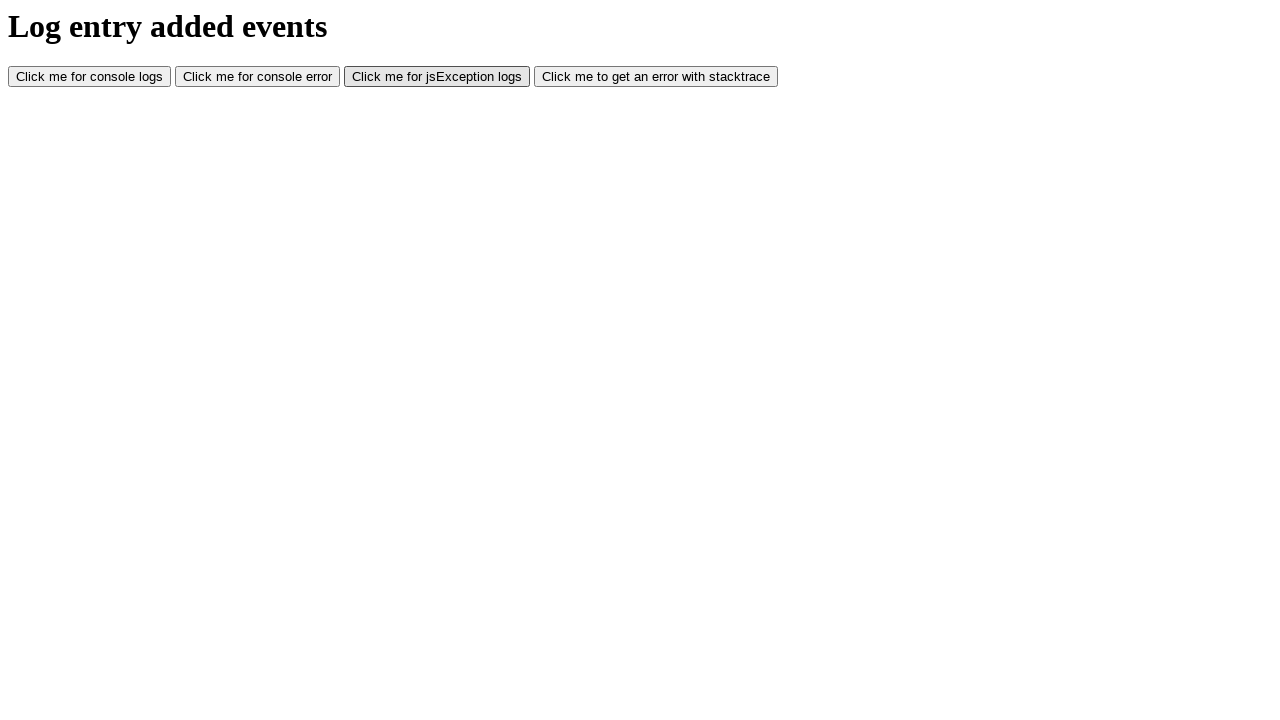

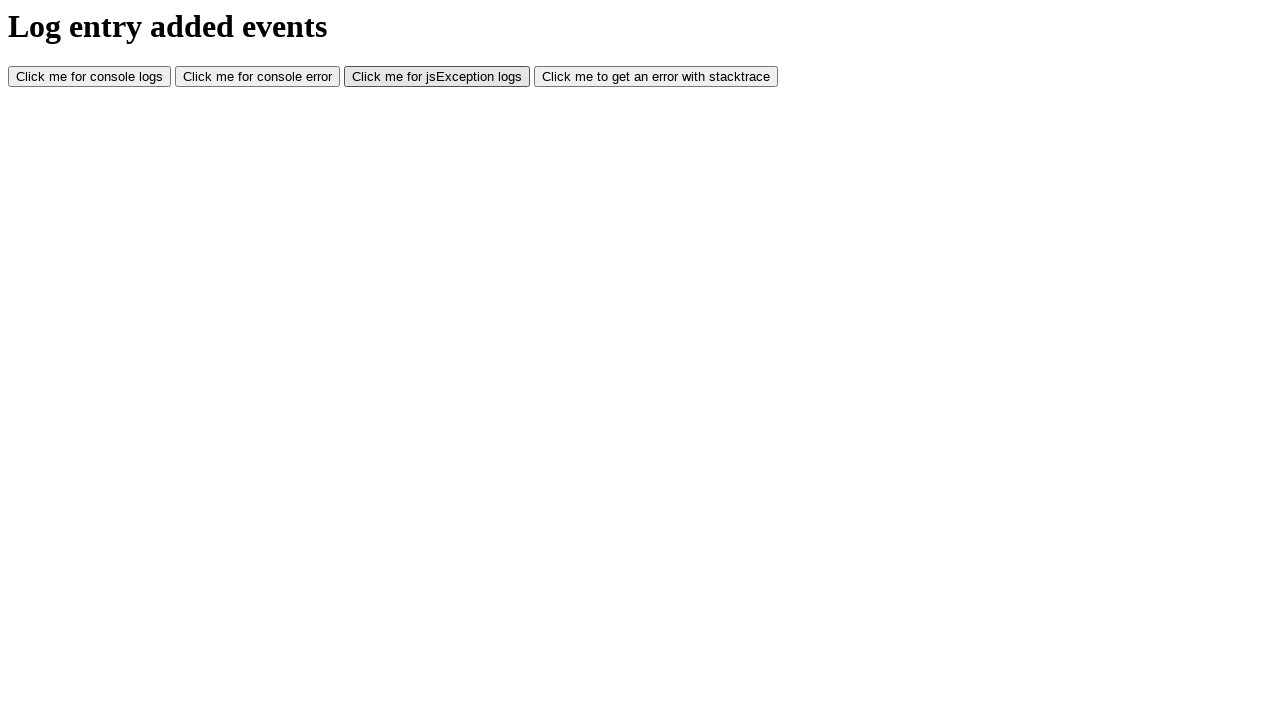